Tests dynamic loading by clicking a start button and waiting for the loading indicator to become invisible, then verifying "Hello World!" text is displayed

Starting URL: https://automationfc.github.io/dynamic-loading/

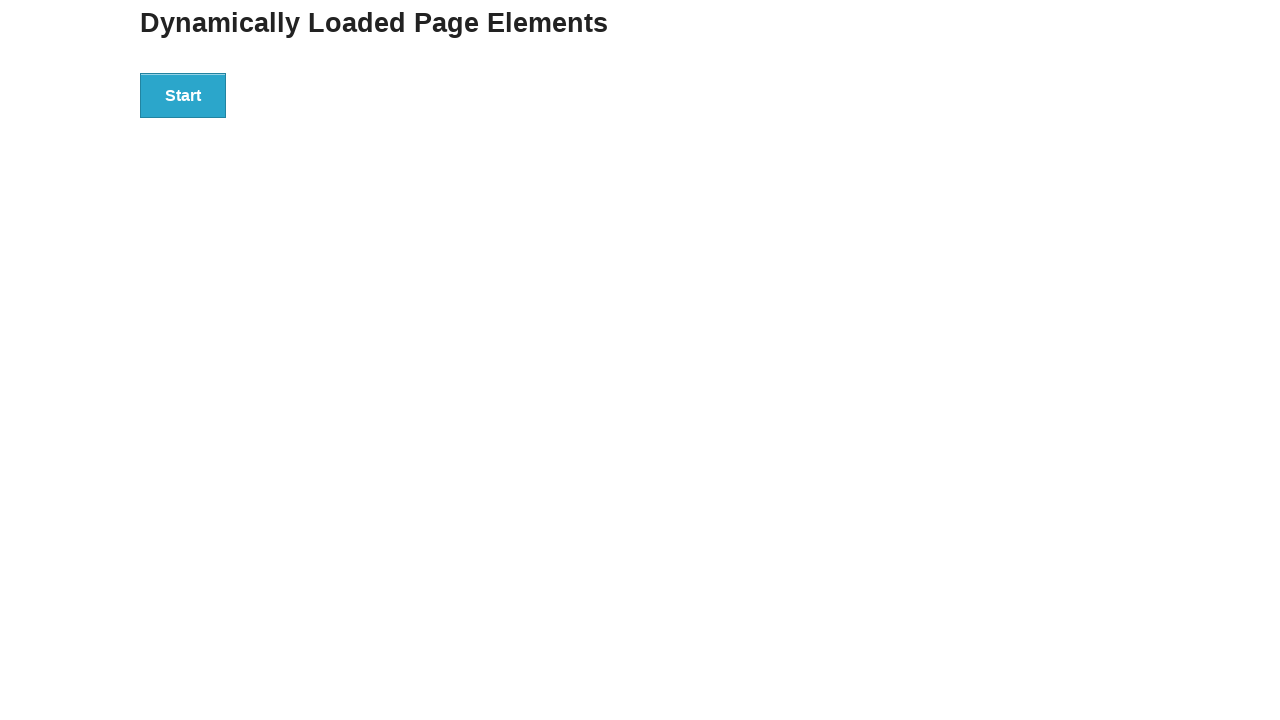

Navigated to dynamic loading test page
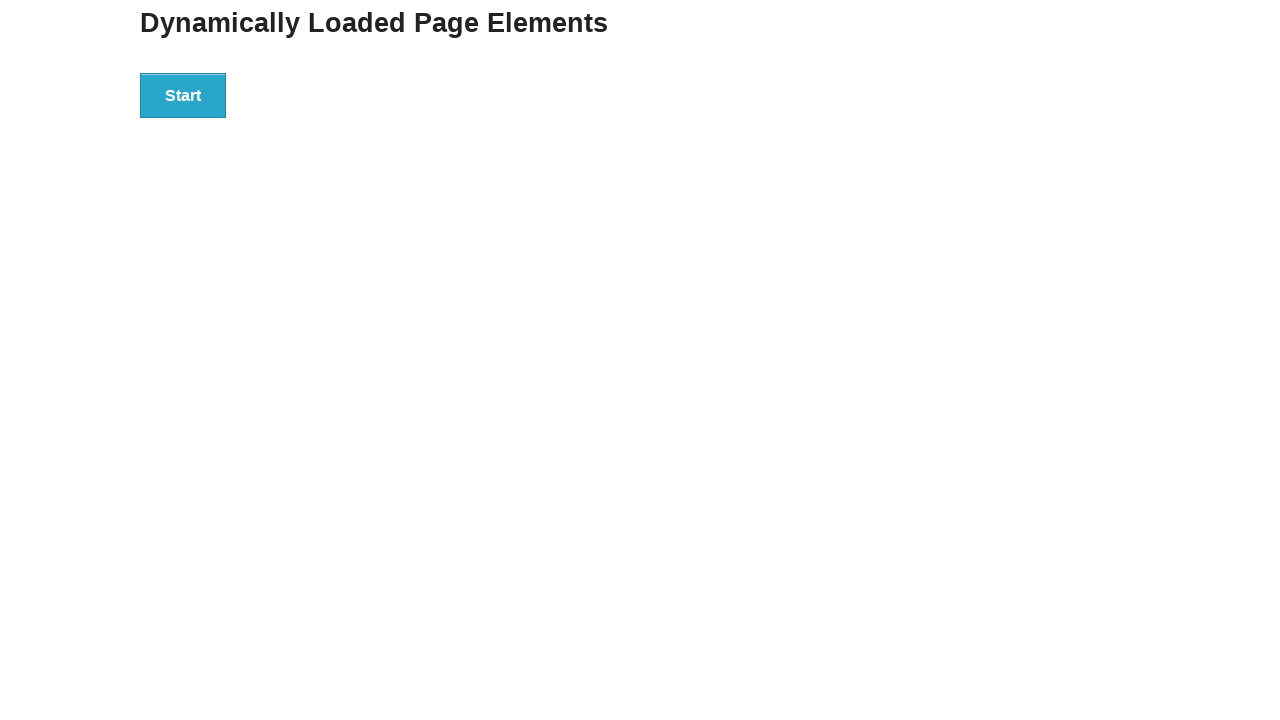

Clicked the start button at (183, 95) on div#start > button
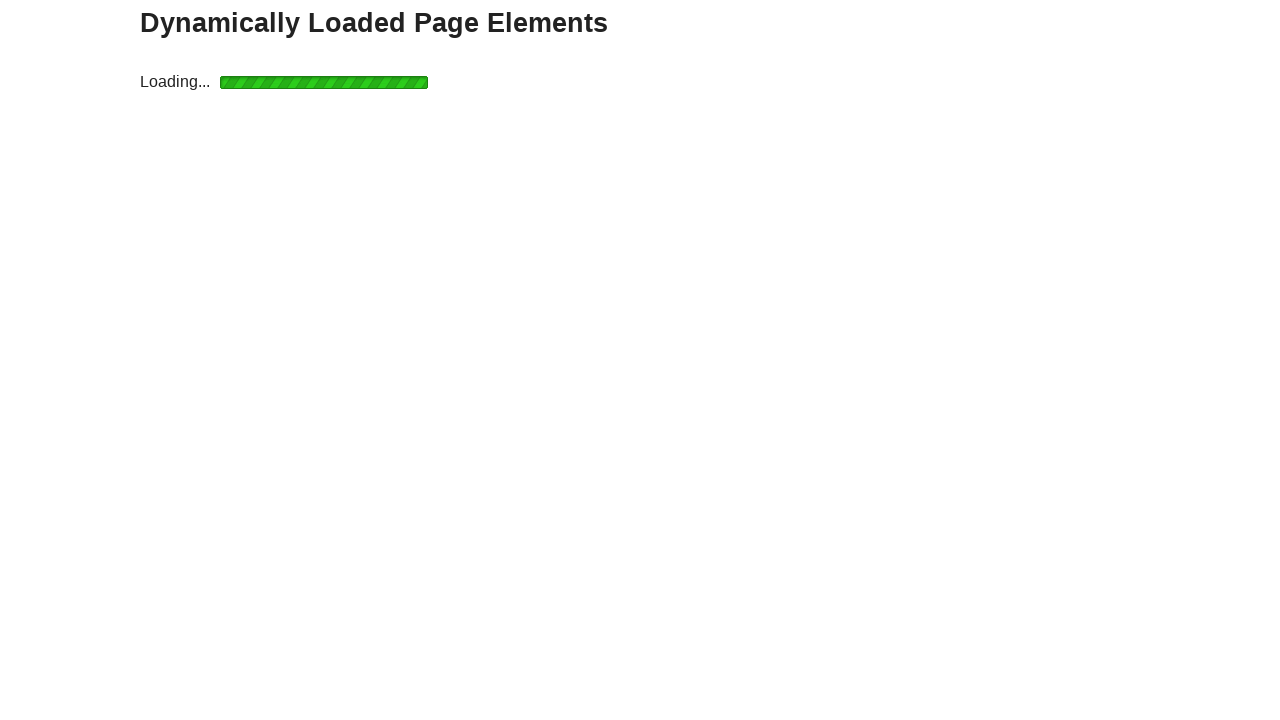

Loading indicator became invisible
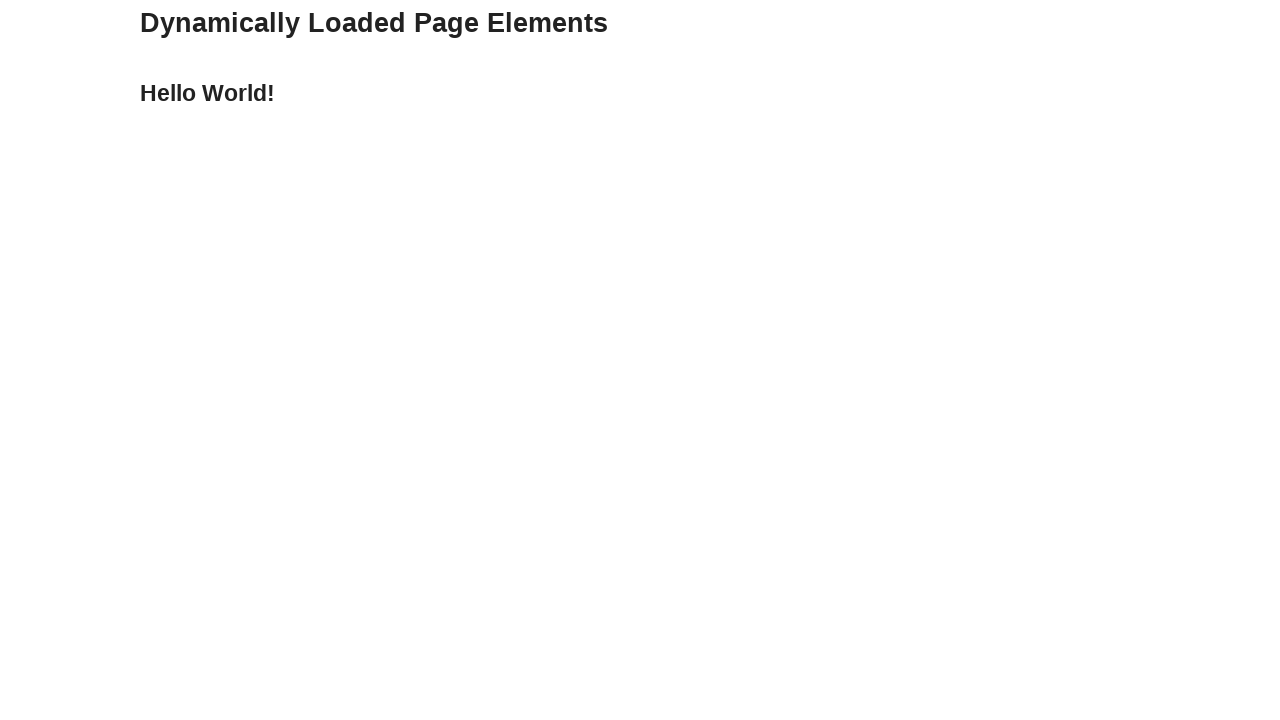

Located 'Hello World!' text element
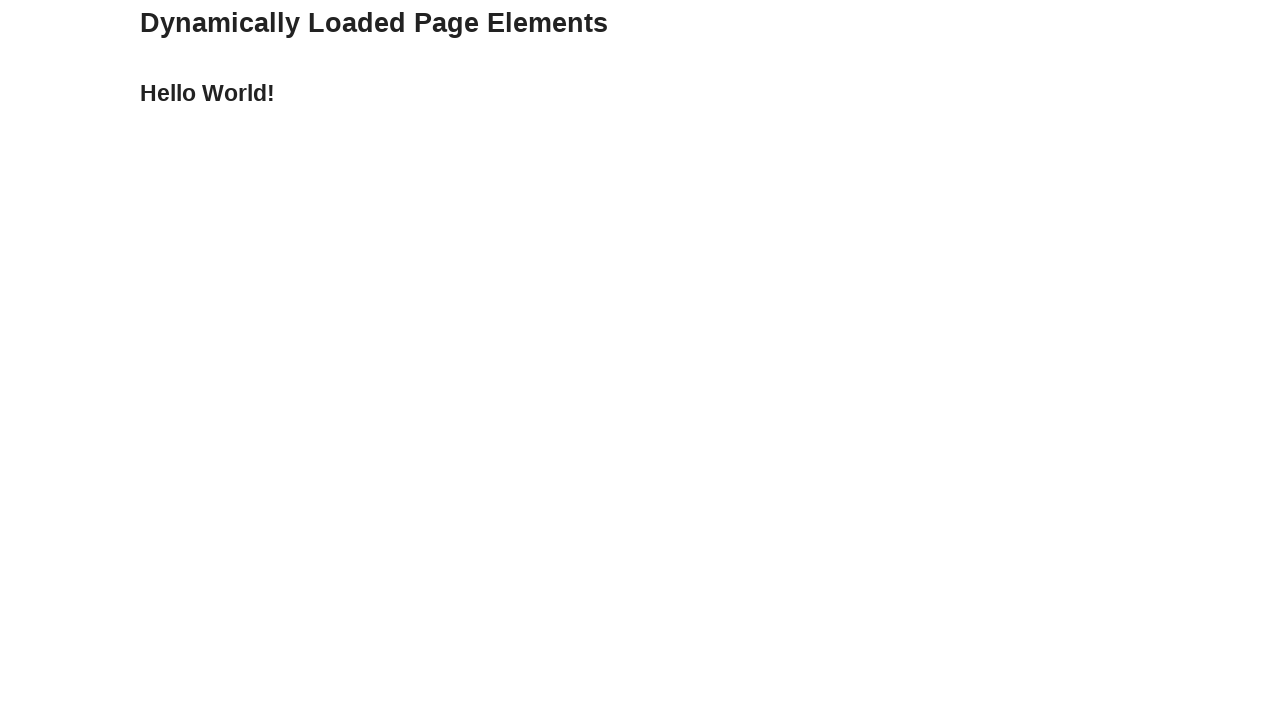

Verified 'Hello World!' text is visible
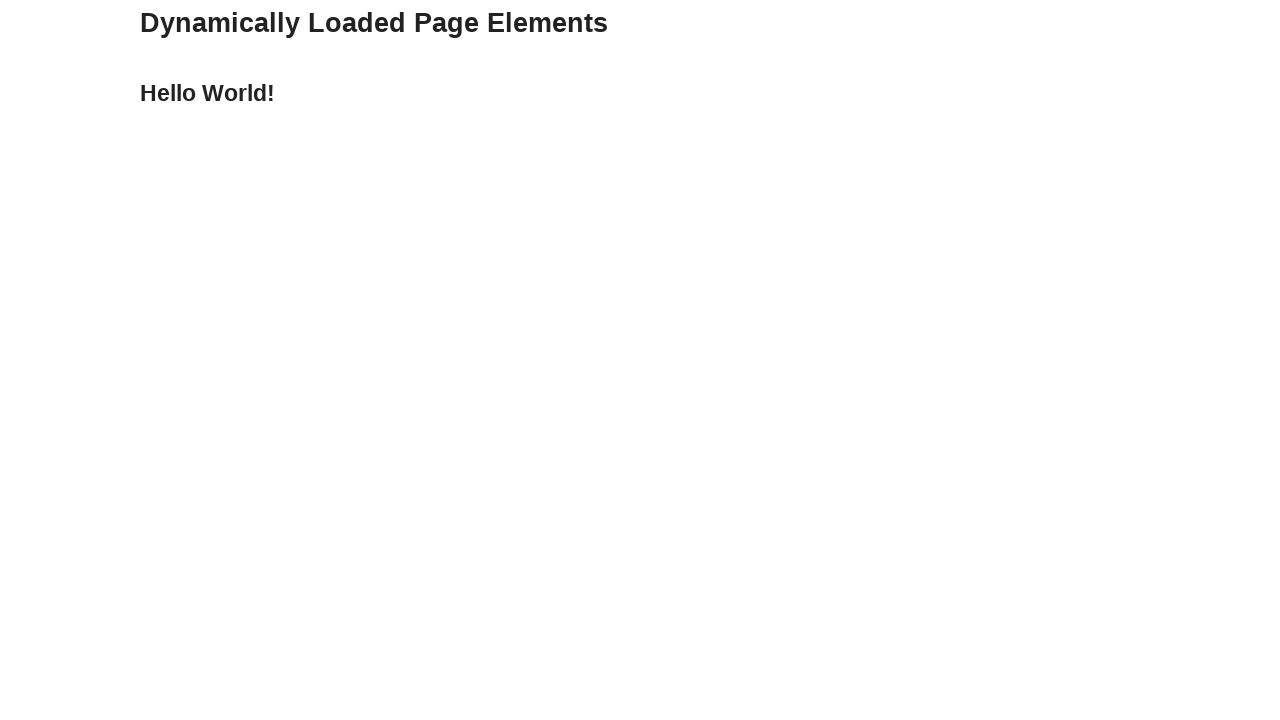

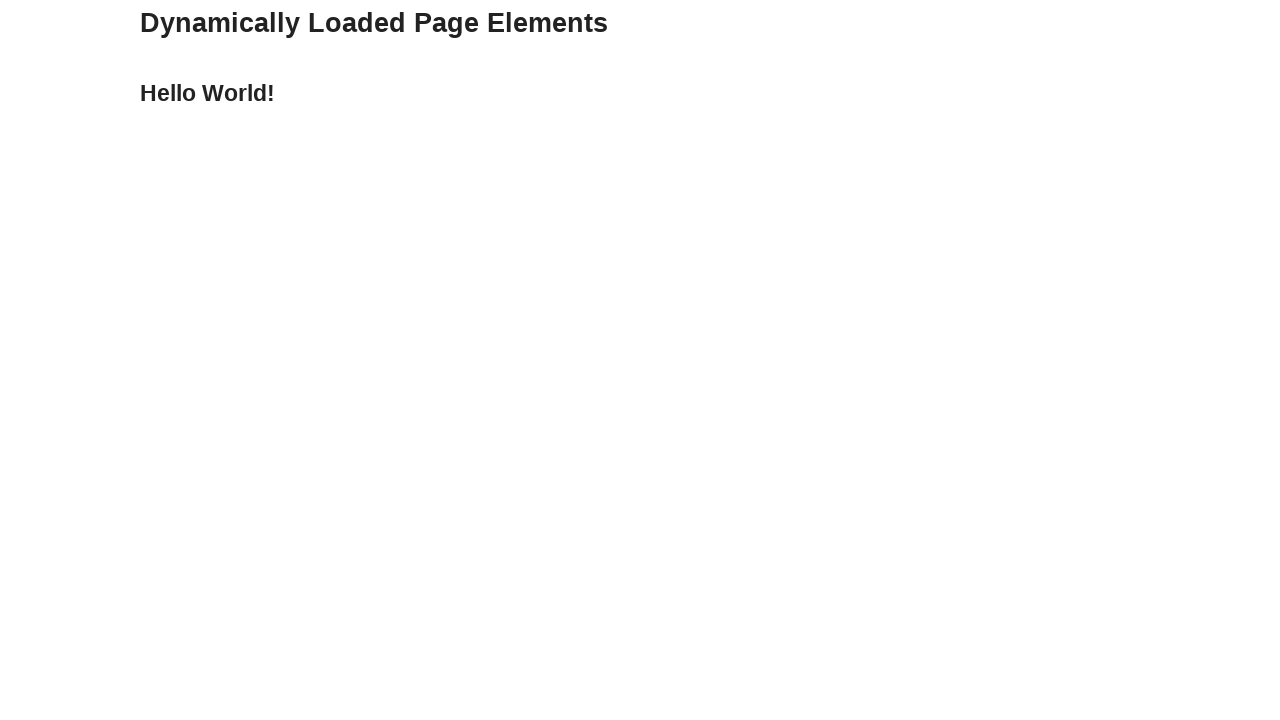